Tests the live preview functionality of an invoice generator by filling out "Bill From" and "Bill To" form fields and verifying that the entered data is reflected in the live preview panel in real-time.

Starting URL: https://invoify.vercel.app

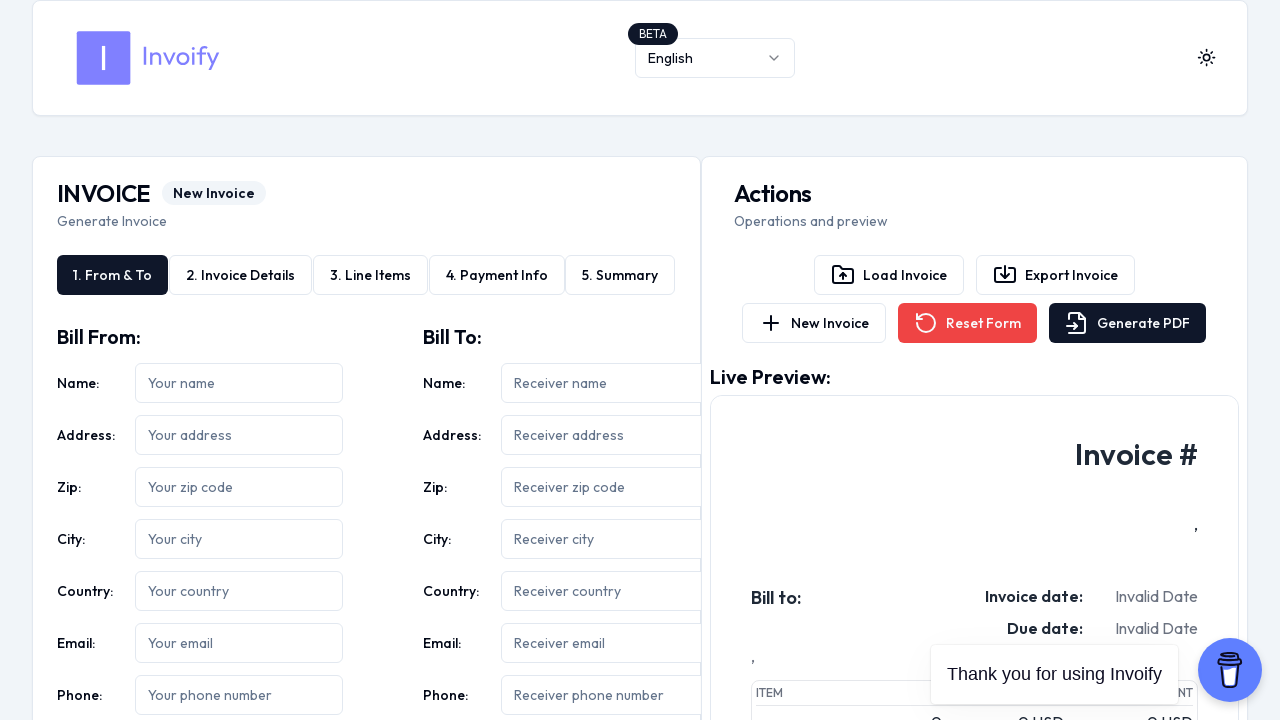

Live Preview panel loaded and visible
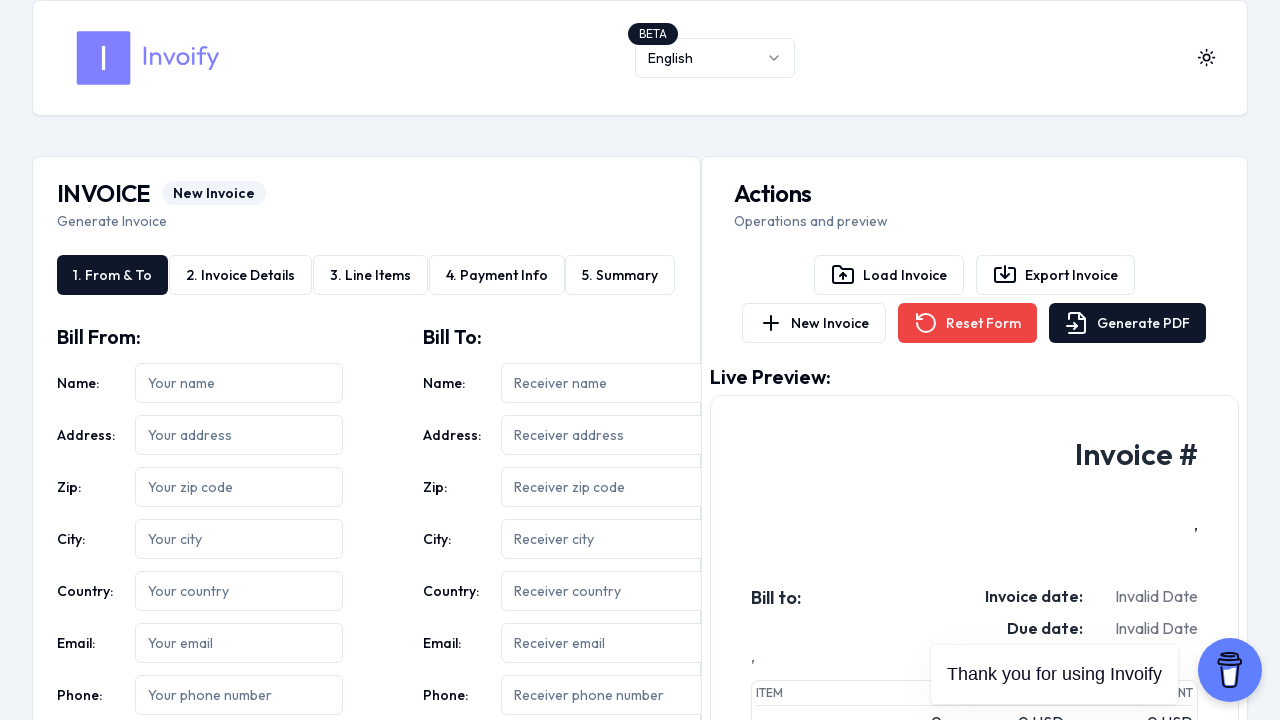

Filled 'Your name' field with 'Acme Corporation' in Bill From section on input[placeholder='Your name']
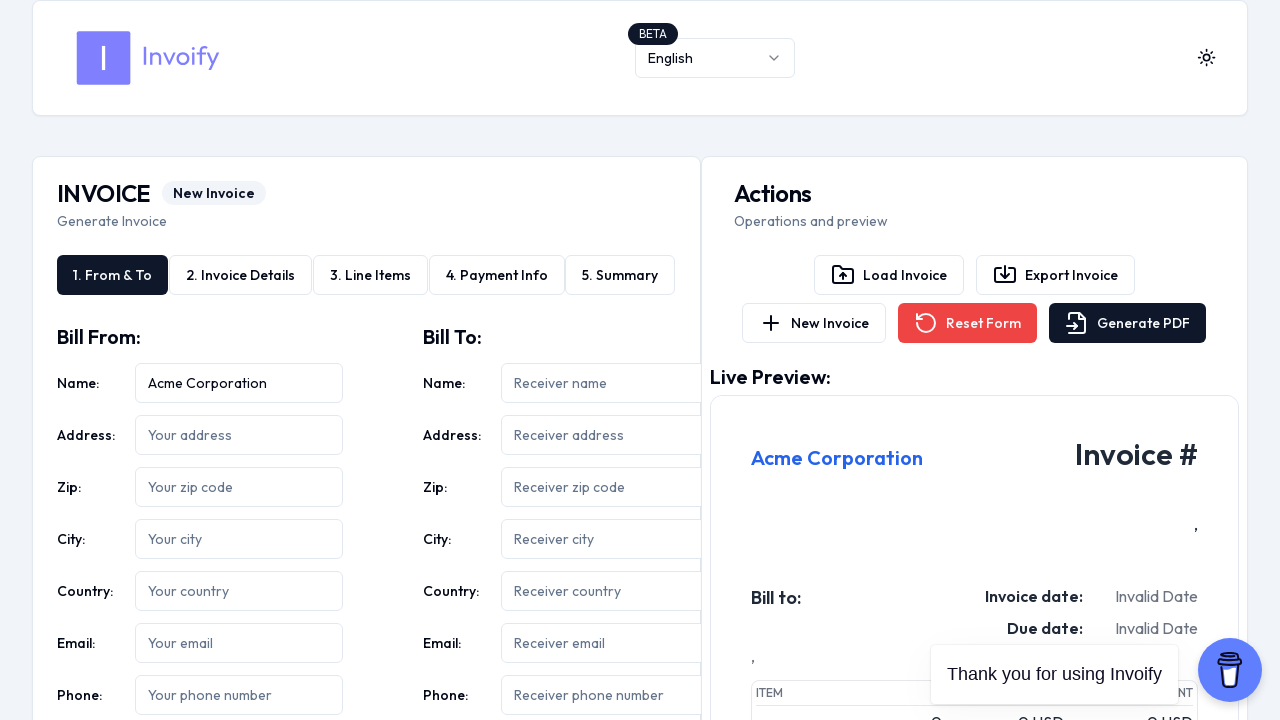

Filled 'Your address' field with '123 Business Ave' in Bill From section on input[placeholder='Your address']
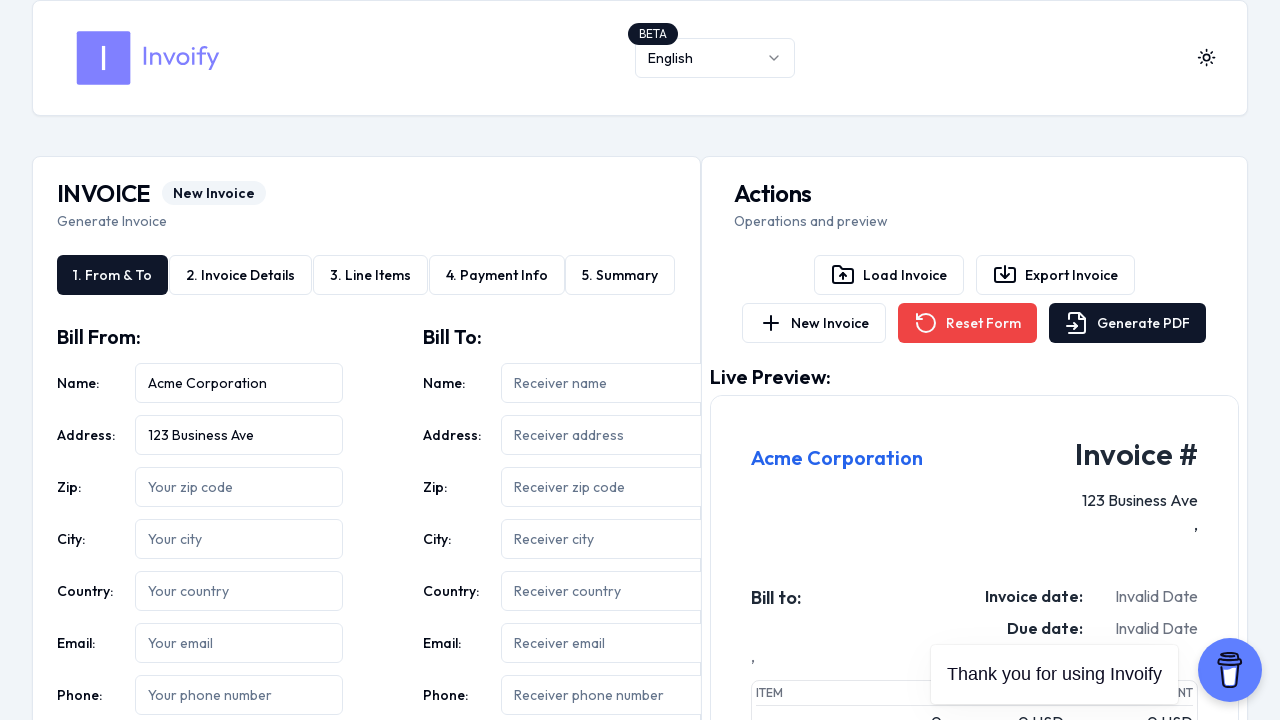

Filled 'Your zip code' field with '90210' in Bill From section on input[placeholder='Your zip code']
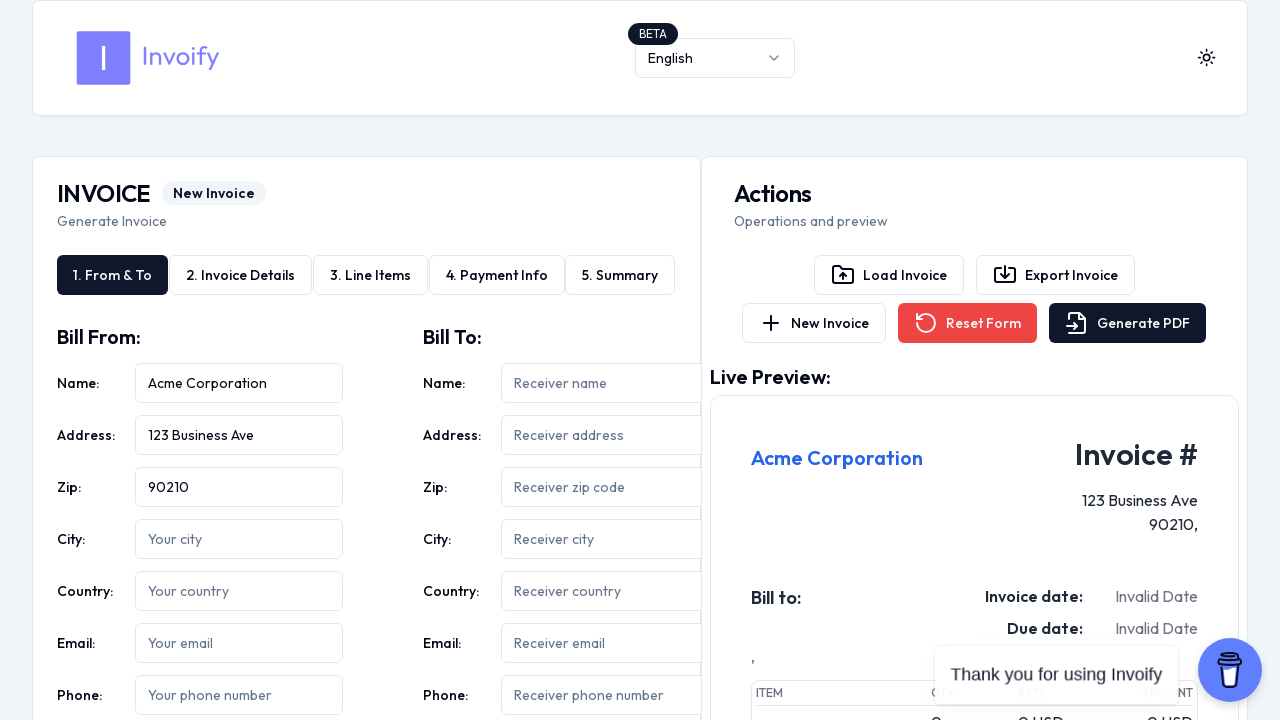

Filled 'Your city' field with 'Los Angeles' in Bill From section on input[placeholder='Your city']
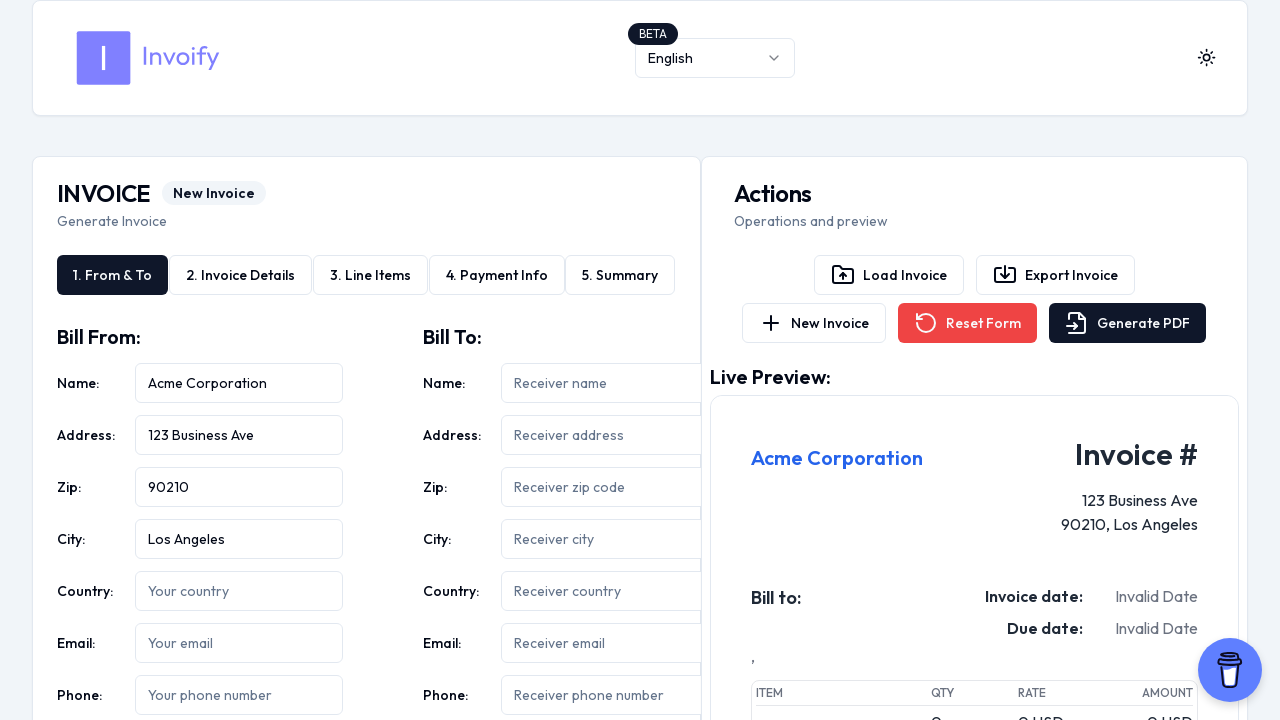

Filled 'Your country' field with 'USA' in Bill From section on input[placeholder='Your country']
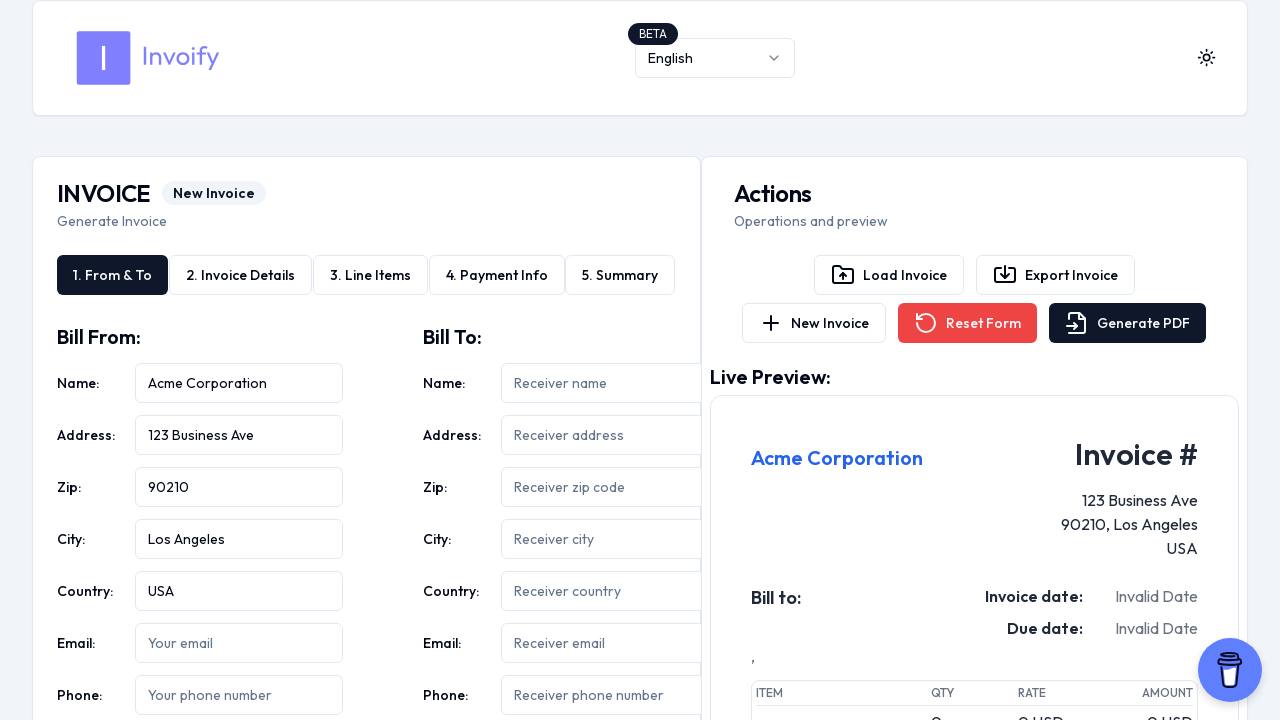

Filled 'Your email' field with 'billing@acmecorp.com' in Bill From section on input[placeholder='Your email']
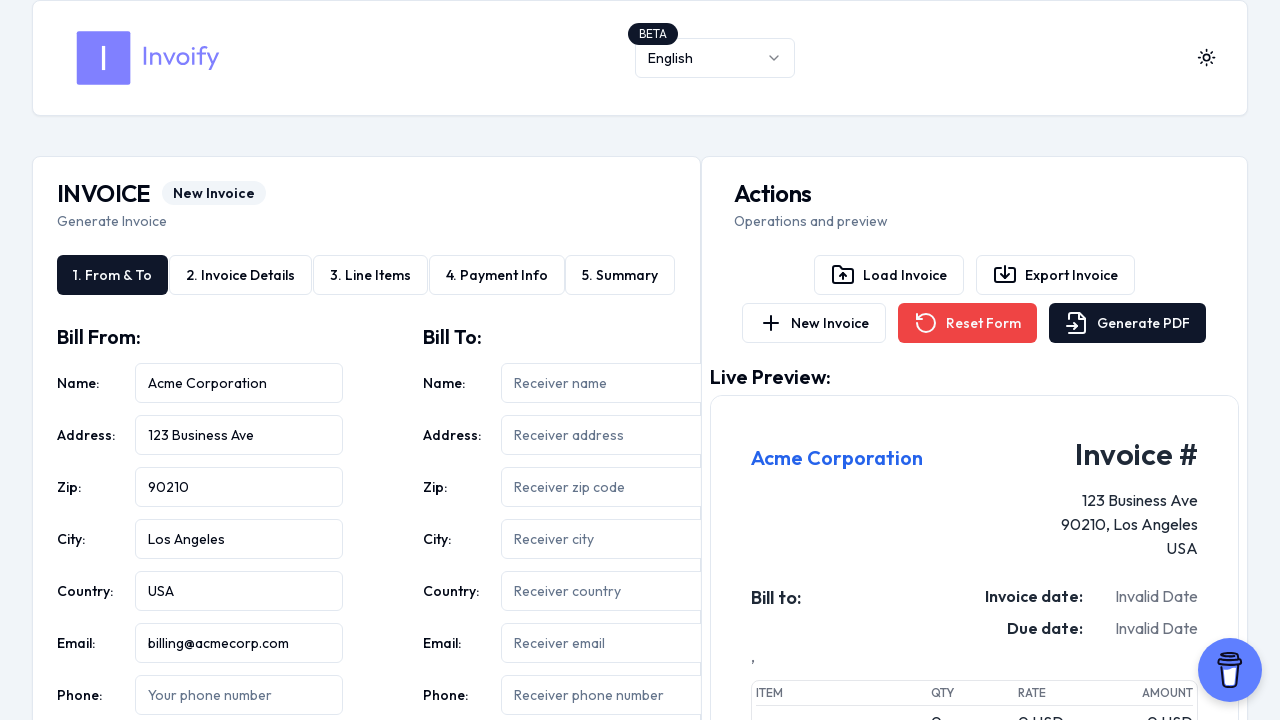

Filled 'Your phone number' field with '+1-555-123-4567' in Bill From section on input[placeholder='Your phone number']
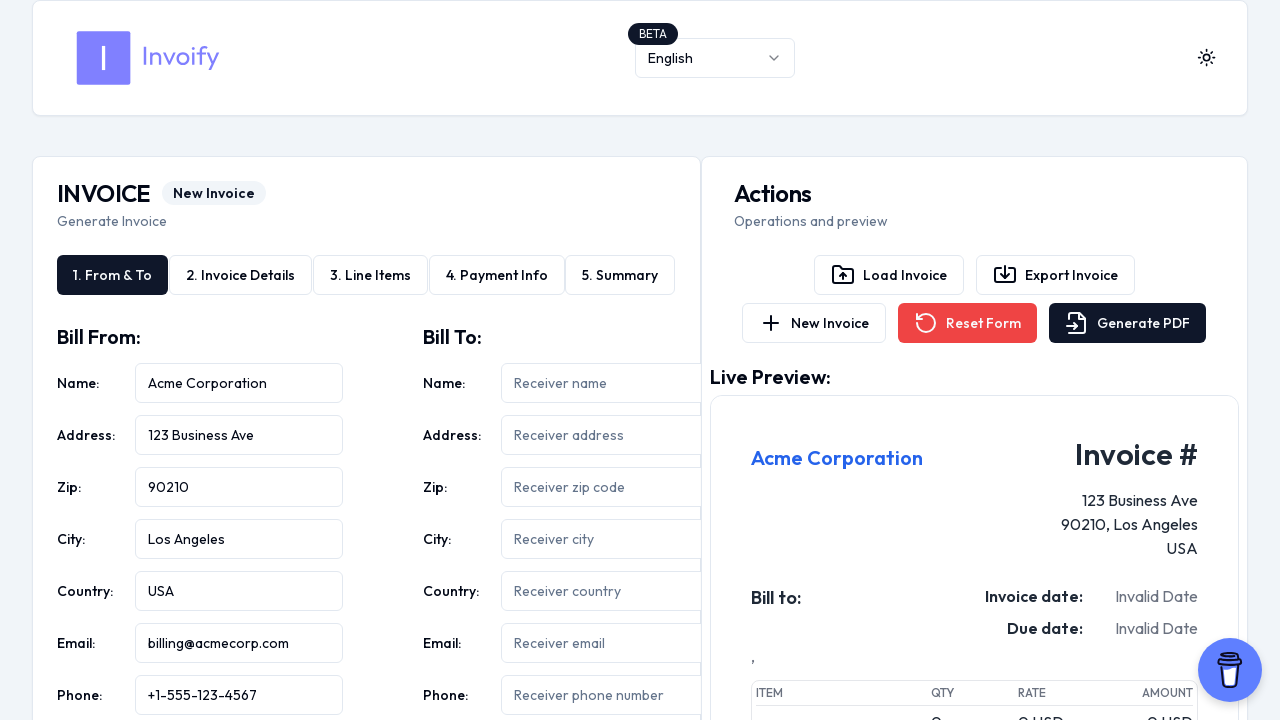

Filled 'Receiver name' field with 'John Smith Enterprises' in Bill To section on input[placeholder='Receiver name']
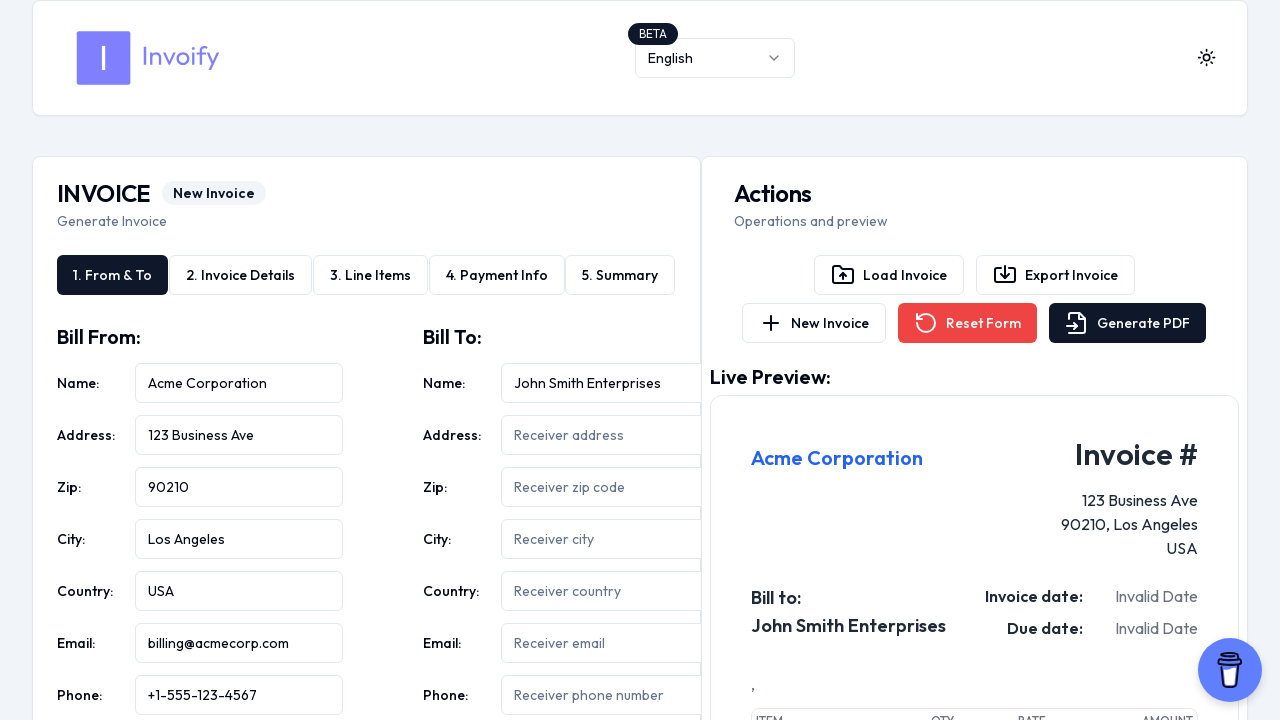

Filled 'Receiver address' field with '456 Client Street' in Bill To section on input[placeholder='Receiver address']
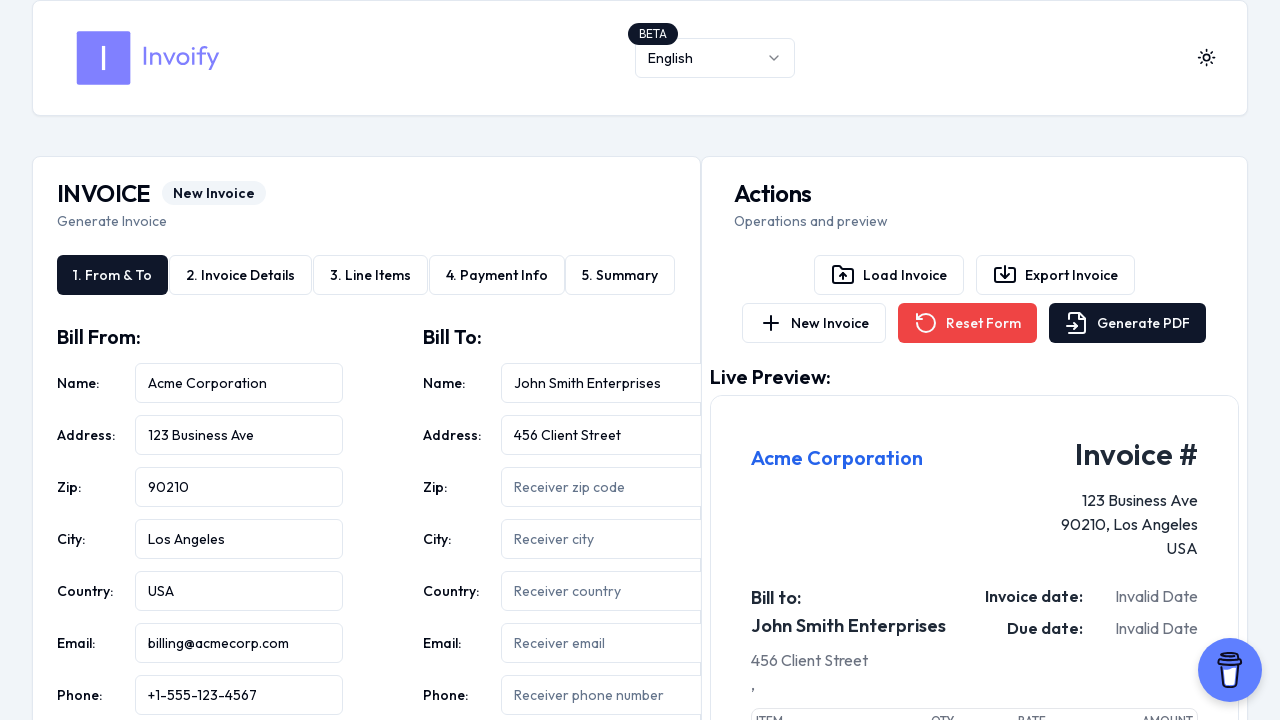

Filled 'Receiver zip code' field with '10001' in Bill To section on input[placeholder='Receiver zip code']
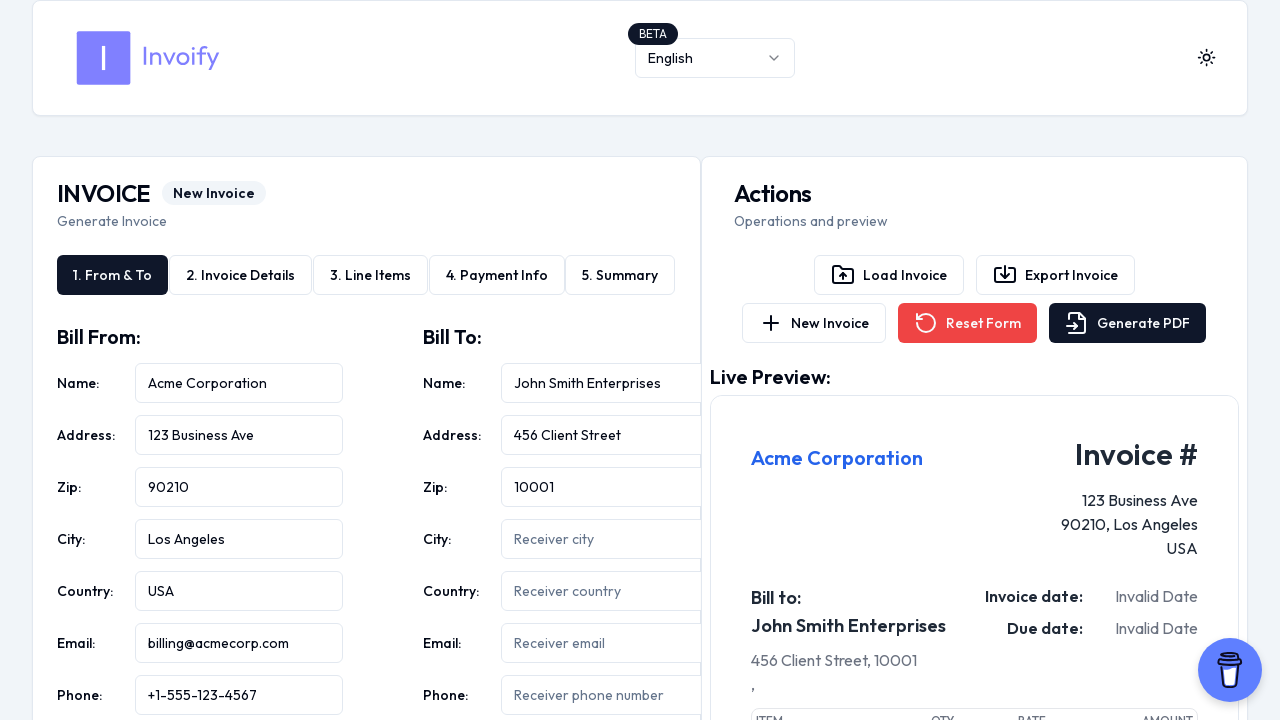

Filled 'Receiver city' field with 'New York' in Bill To section on input[placeholder='Receiver city']
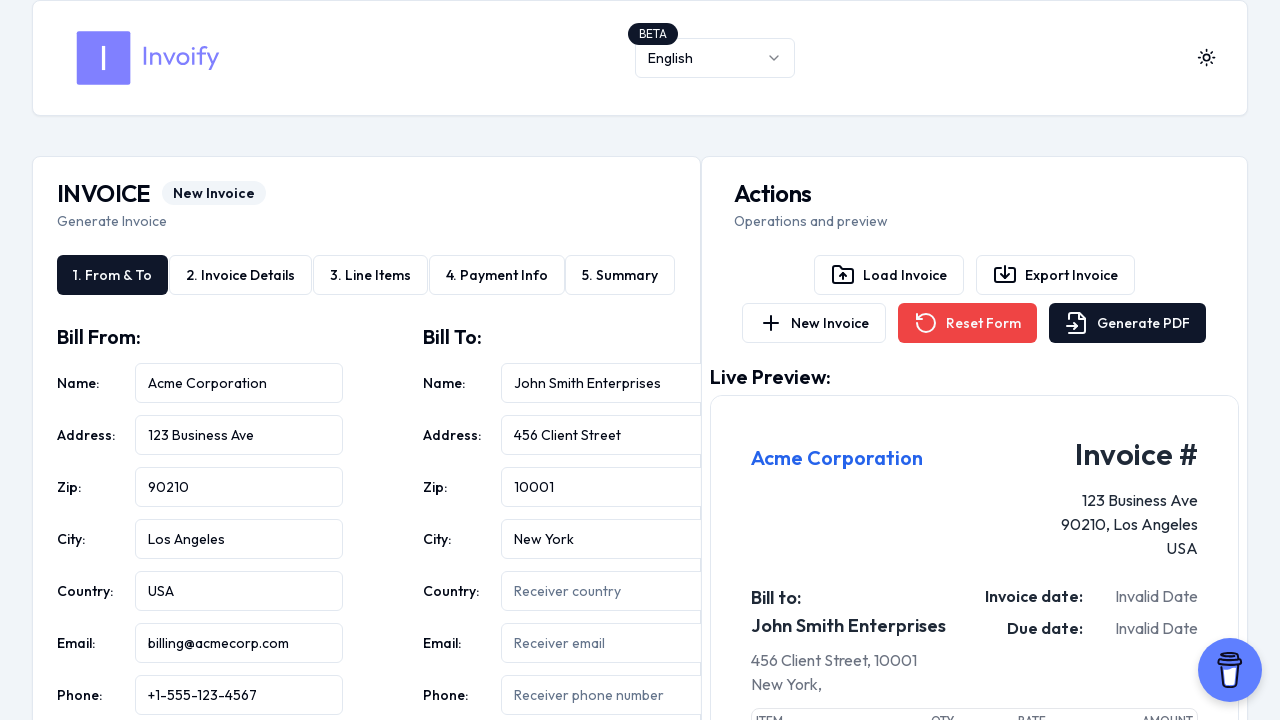

Filled 'Receiver country' field with 'USA' in Bill To section on input[placeholder='Receiver country']
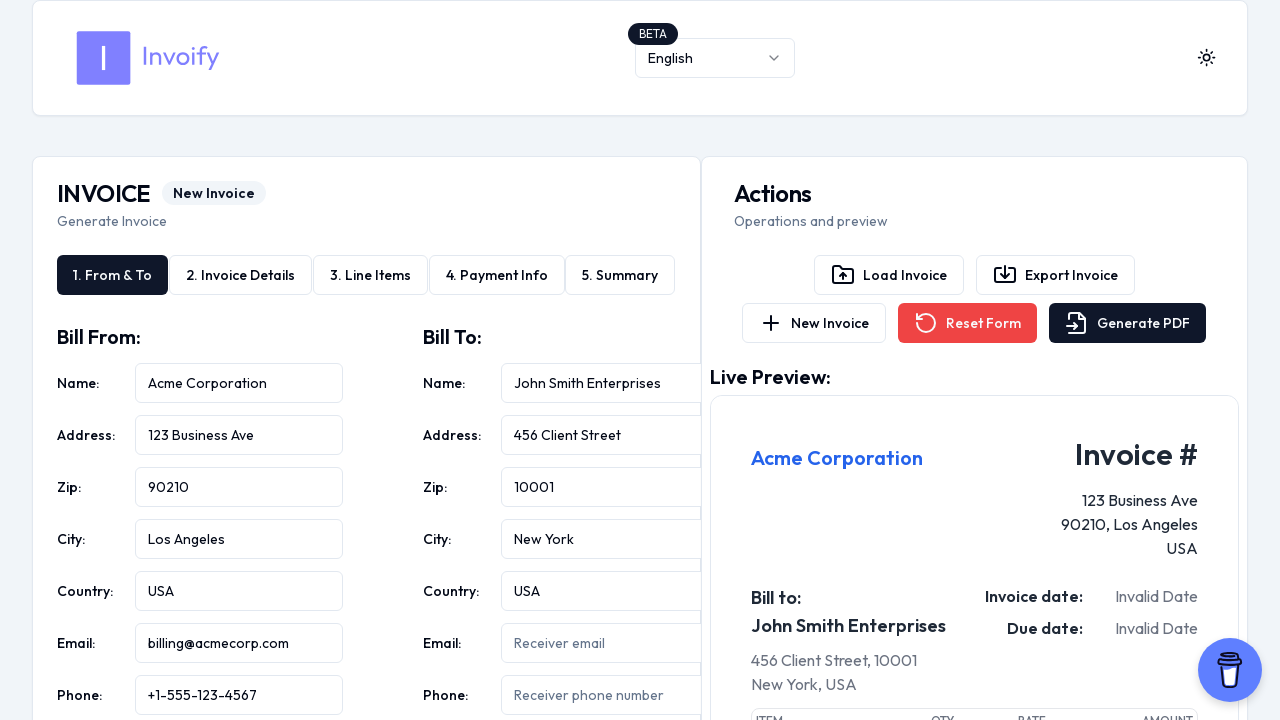

Filled 'Receiver email' field with 'john@smithenterprises.com' in Bill To section on input[placeholder='Receiver email']
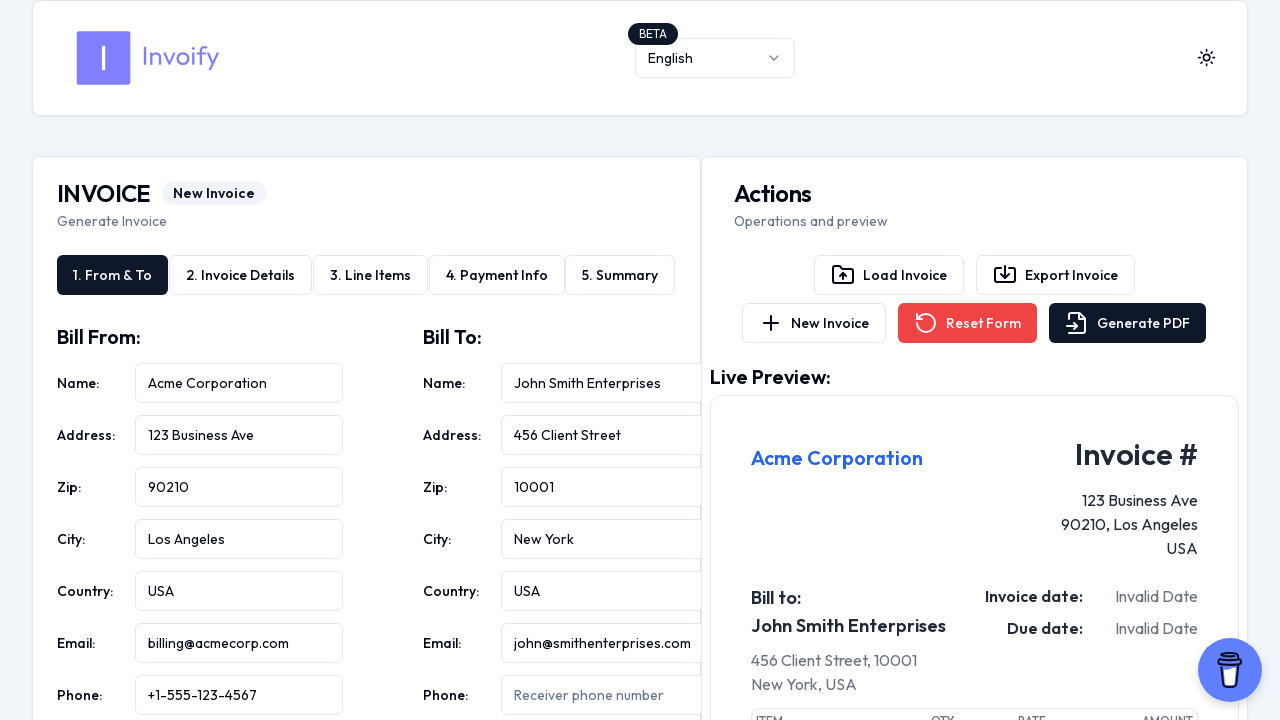

Filled 'Receiver phone number' field with '+1-555-987-6543' in Bill To section on input[placeholder='Receiver phone number']
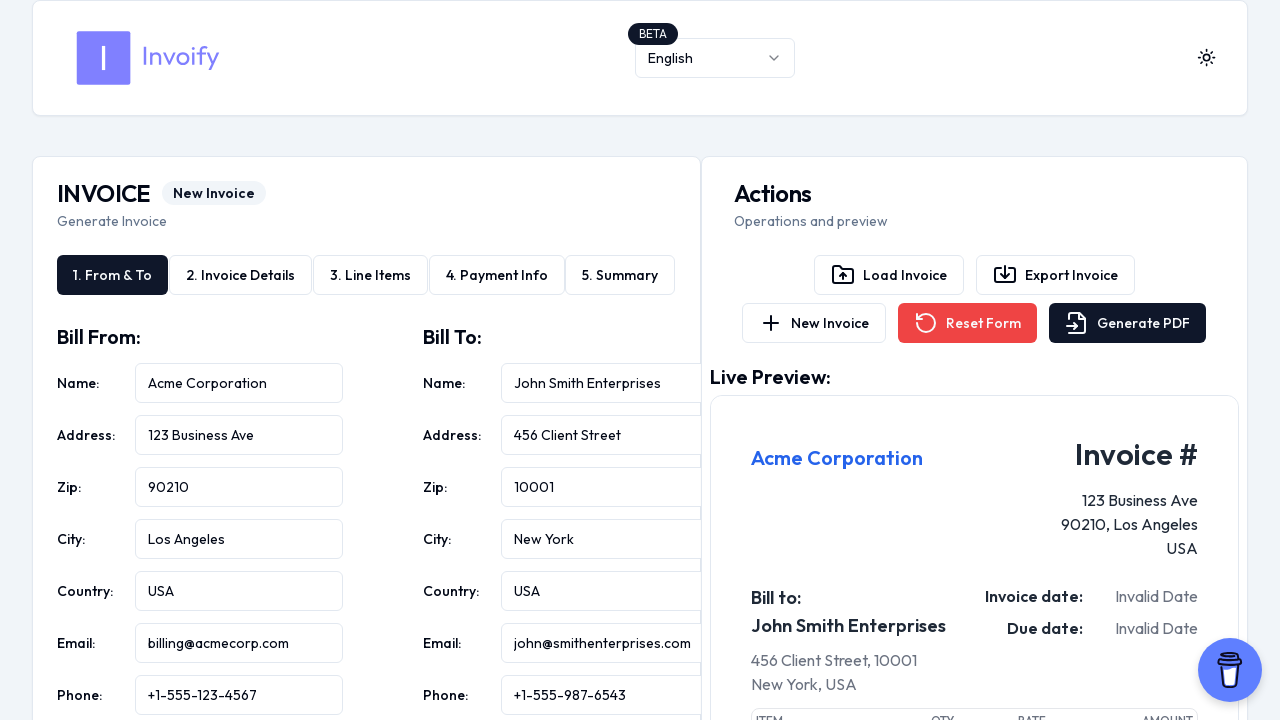

Verified Live Preview panel is still visible after all data entry
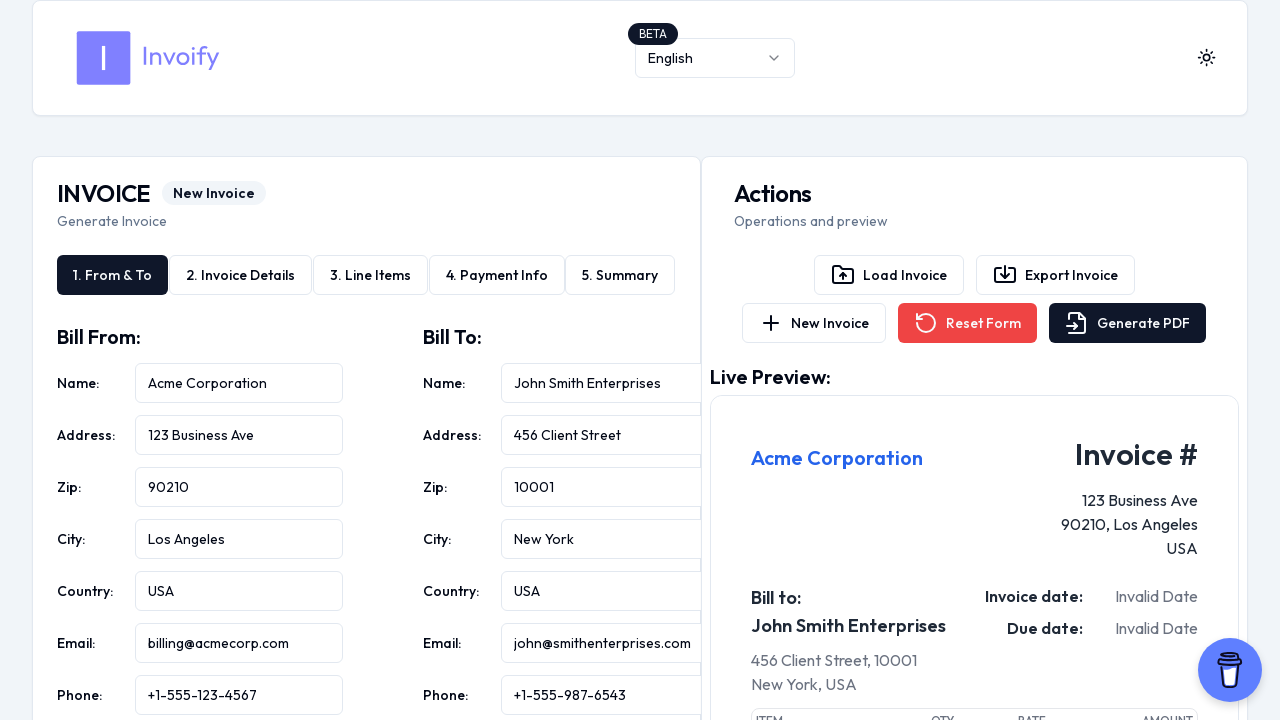

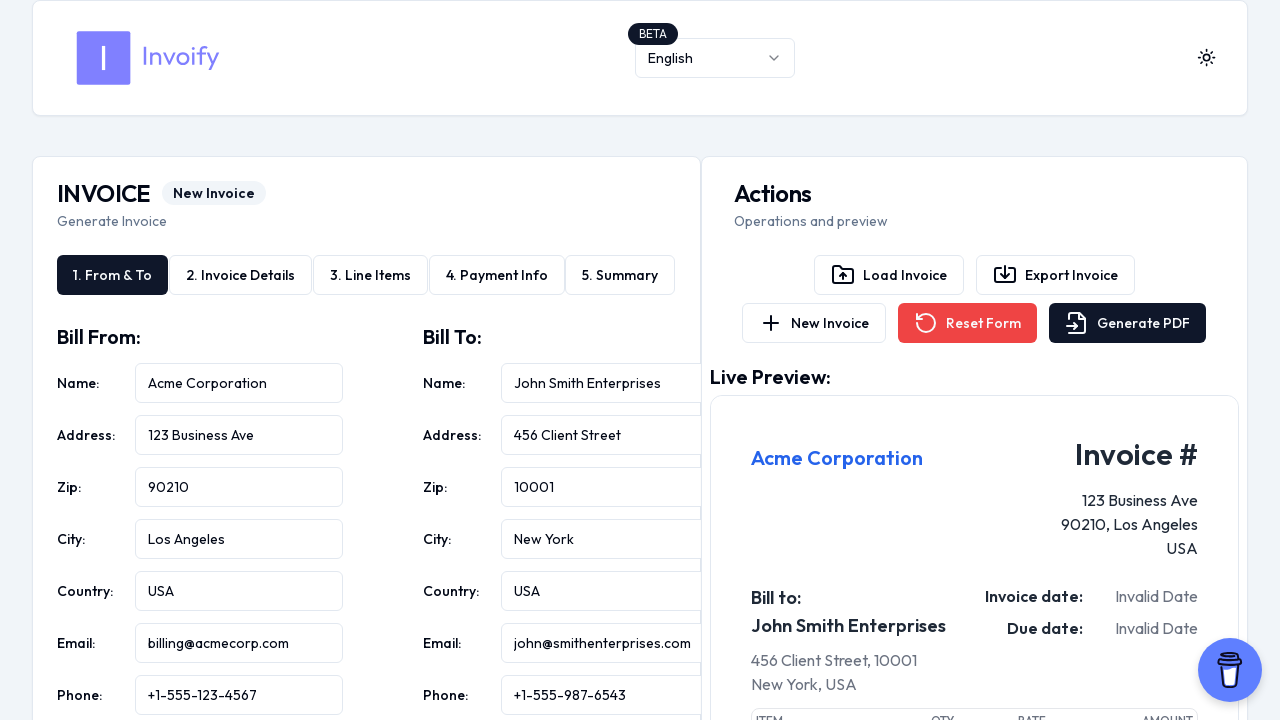